Navigates to Rediff.com homepage

Starting URL: https://www.rediff.com/

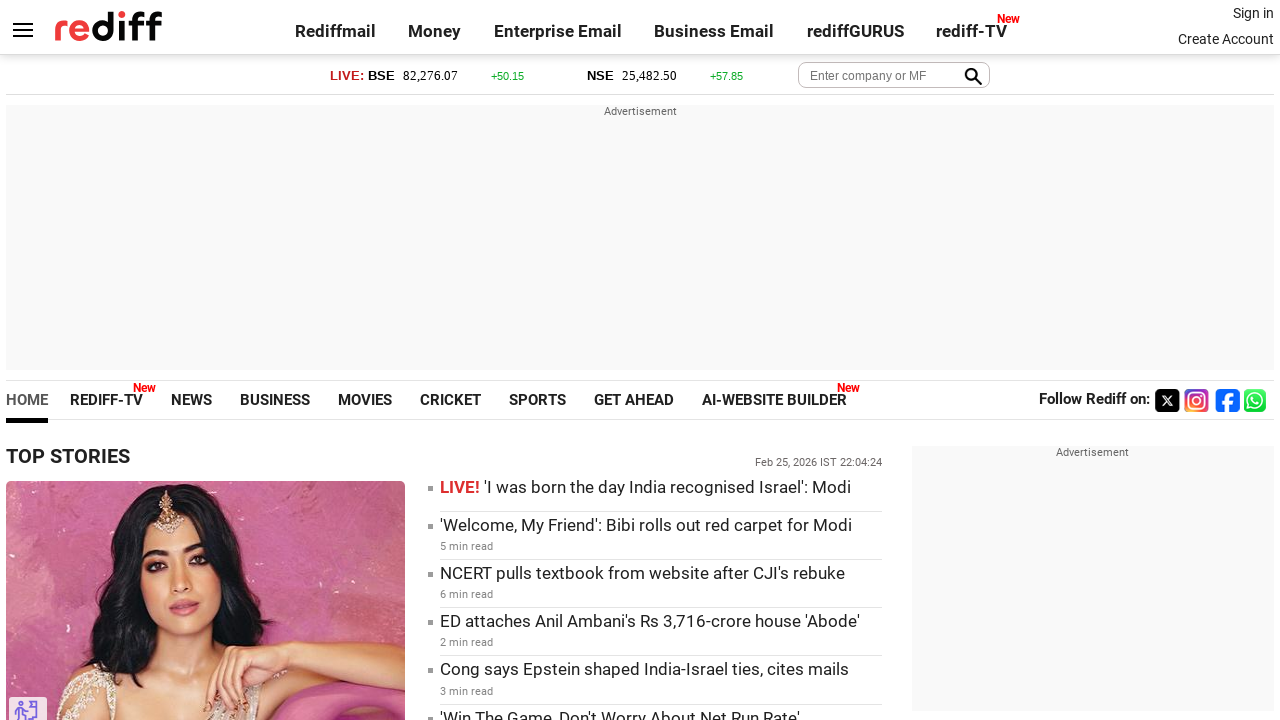

Navigated to Rediff.com homepage
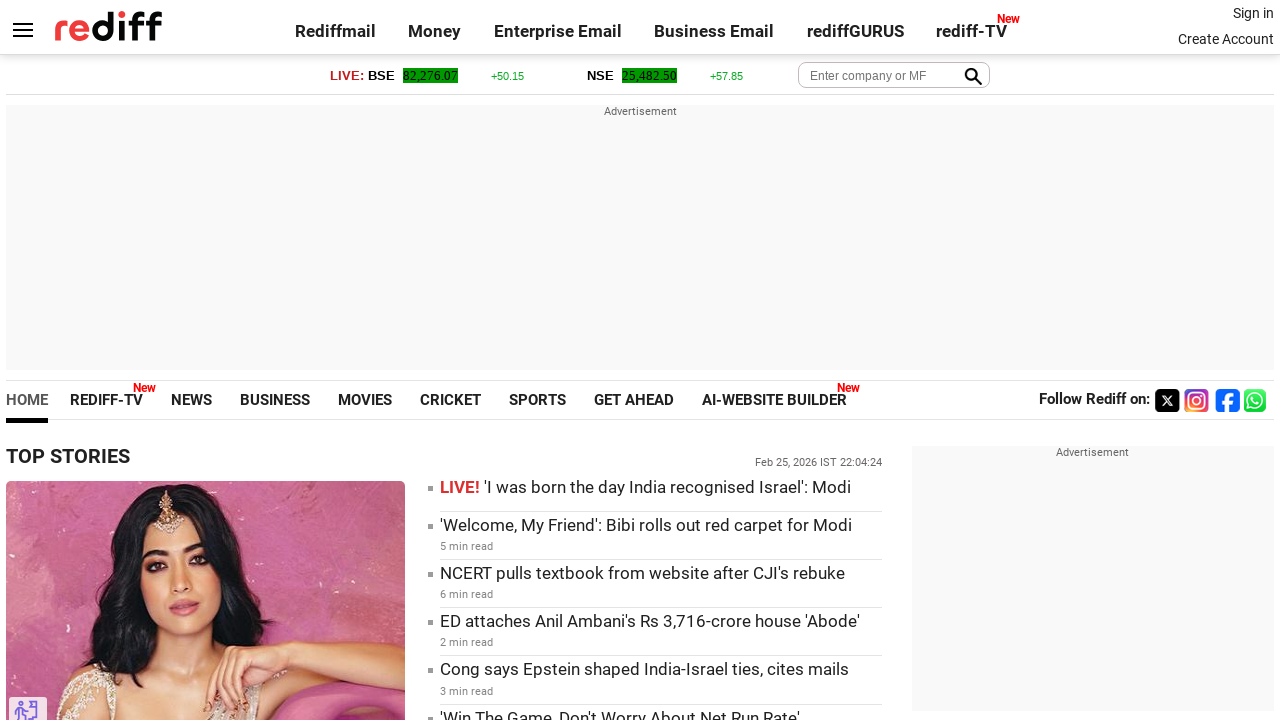

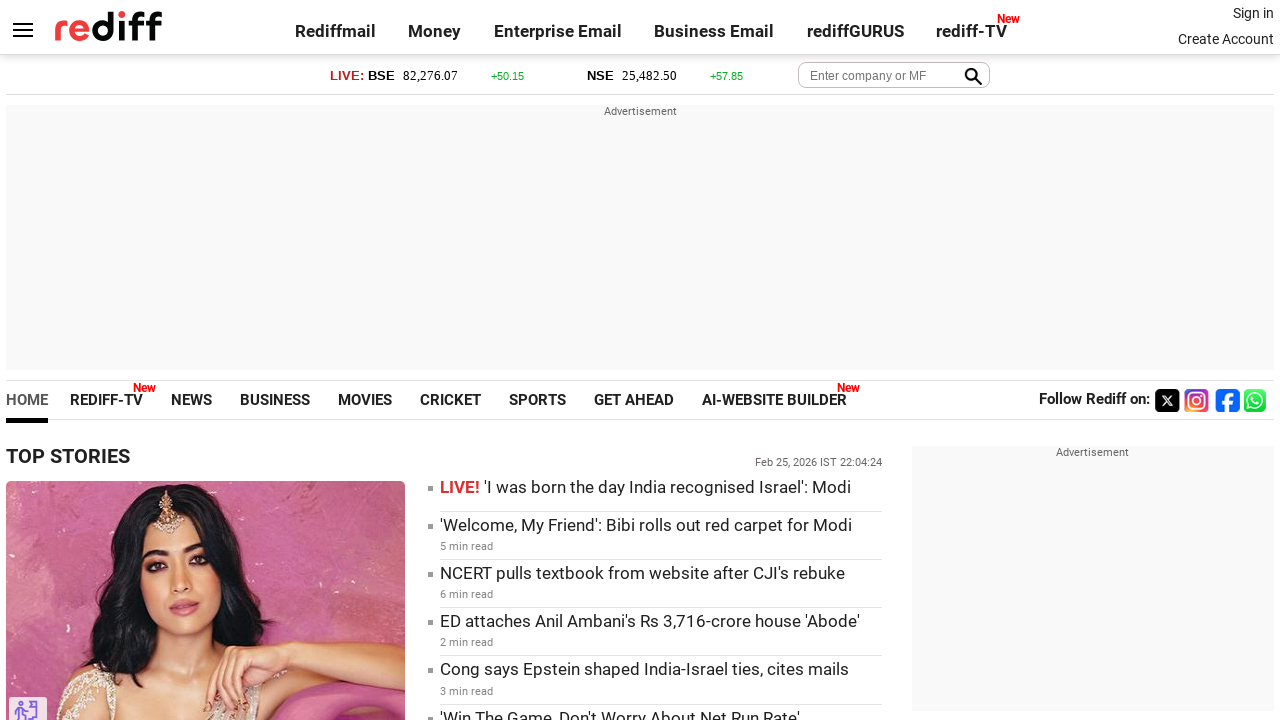